Tests jQuery UI custom dropdown by clicking to expand it and selecting item "8" from the list.

Starting URL: http://jqueryui.com/resources/demos/selectmenu/default.html

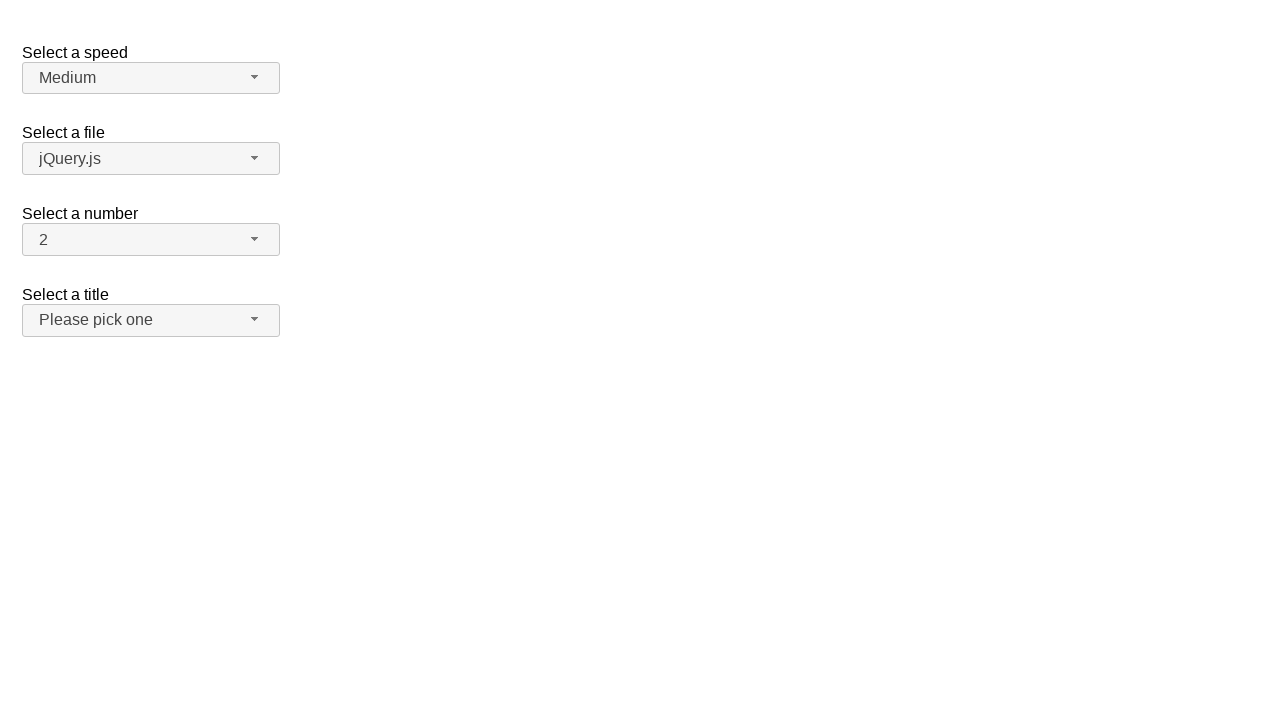

Clicked dropdown button to expand jQuery UI custom dropdown at (151, 240) on span#number-button
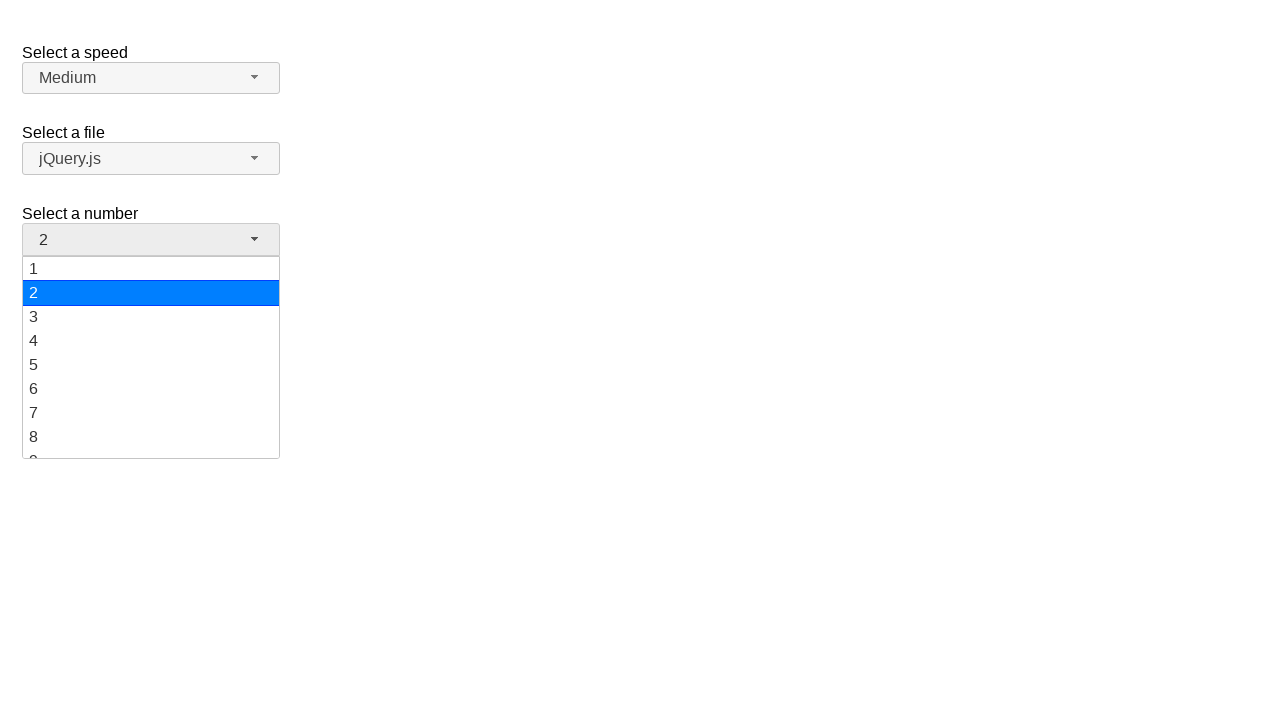

Dropdown menu items loaded and became visible
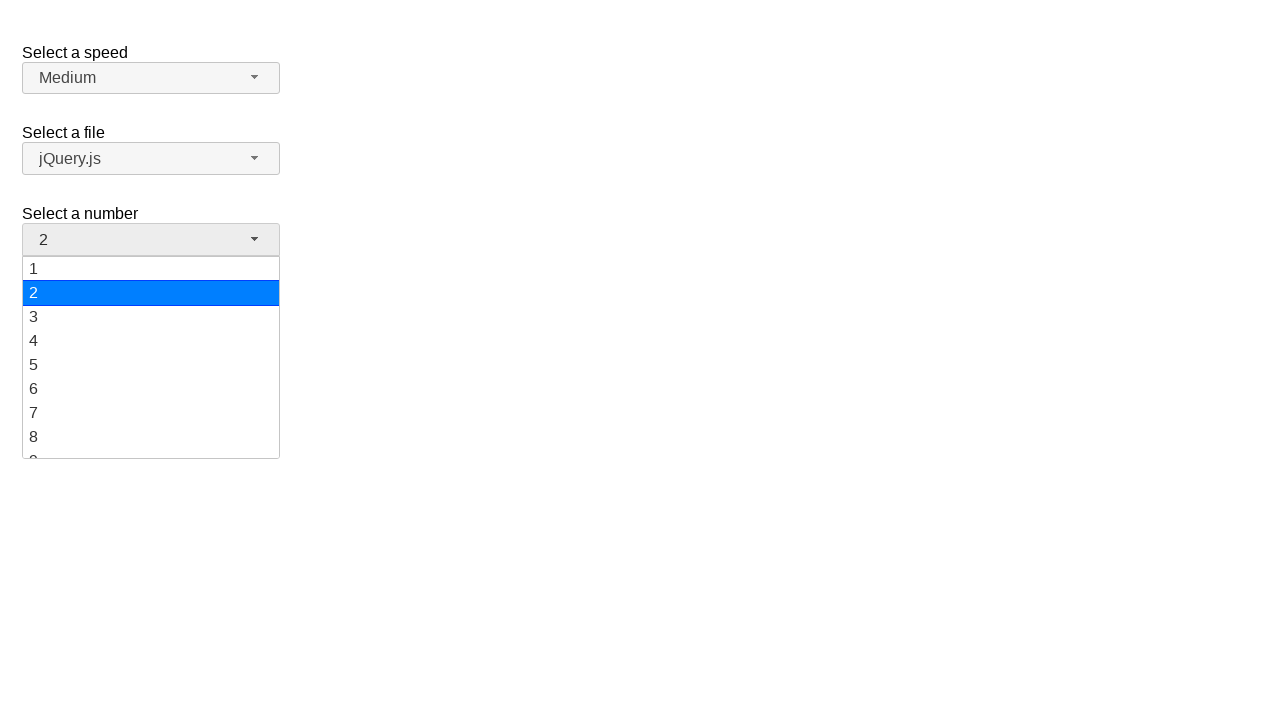

Clicked on item '8' from the dropdown menu at (151, 437) on ul#number-menu li:has-text('8')
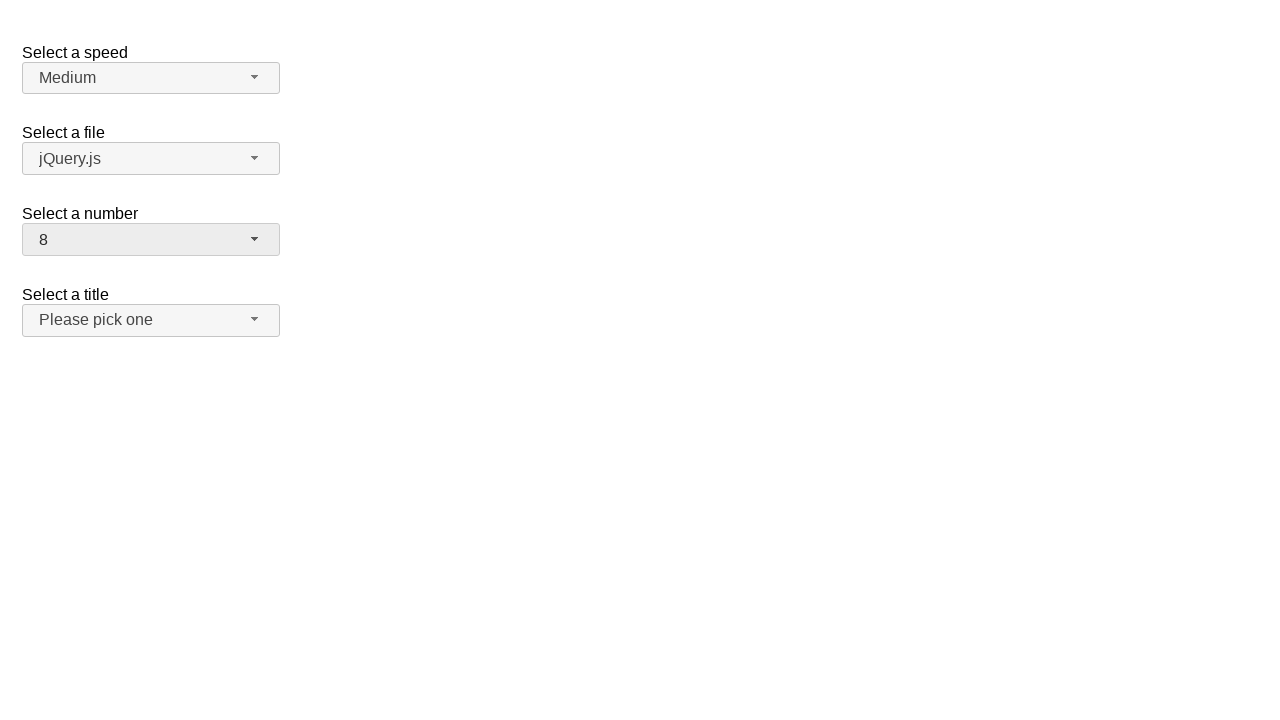

Verified that item '8' is now selected in the dropdown
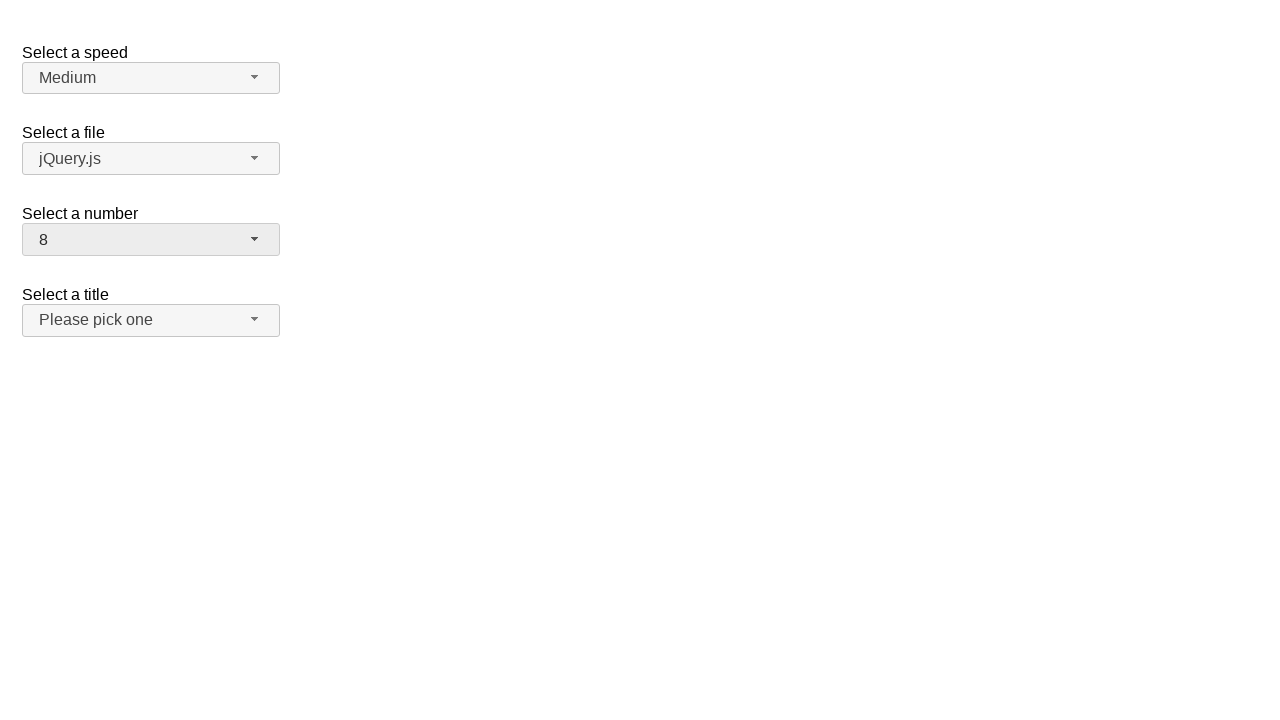

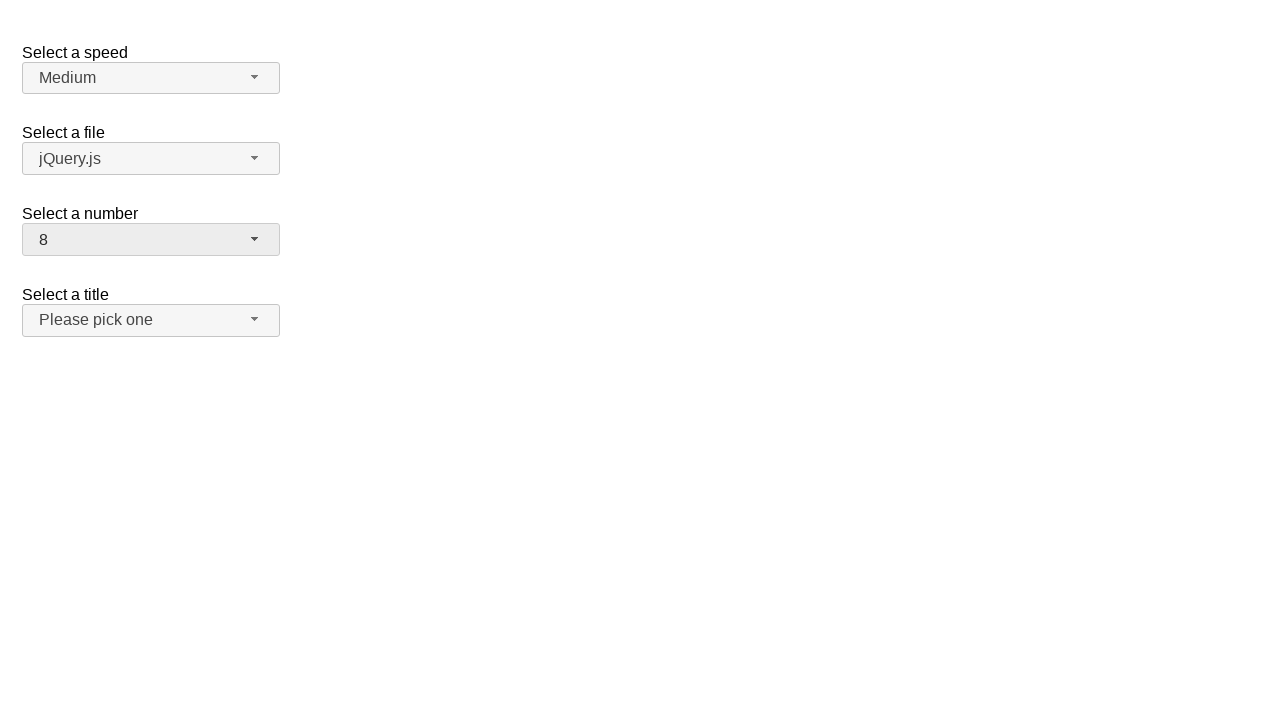